Tests navigation to the login page by clicking the login button on the homepage

Starting URL: https://anhtester.com

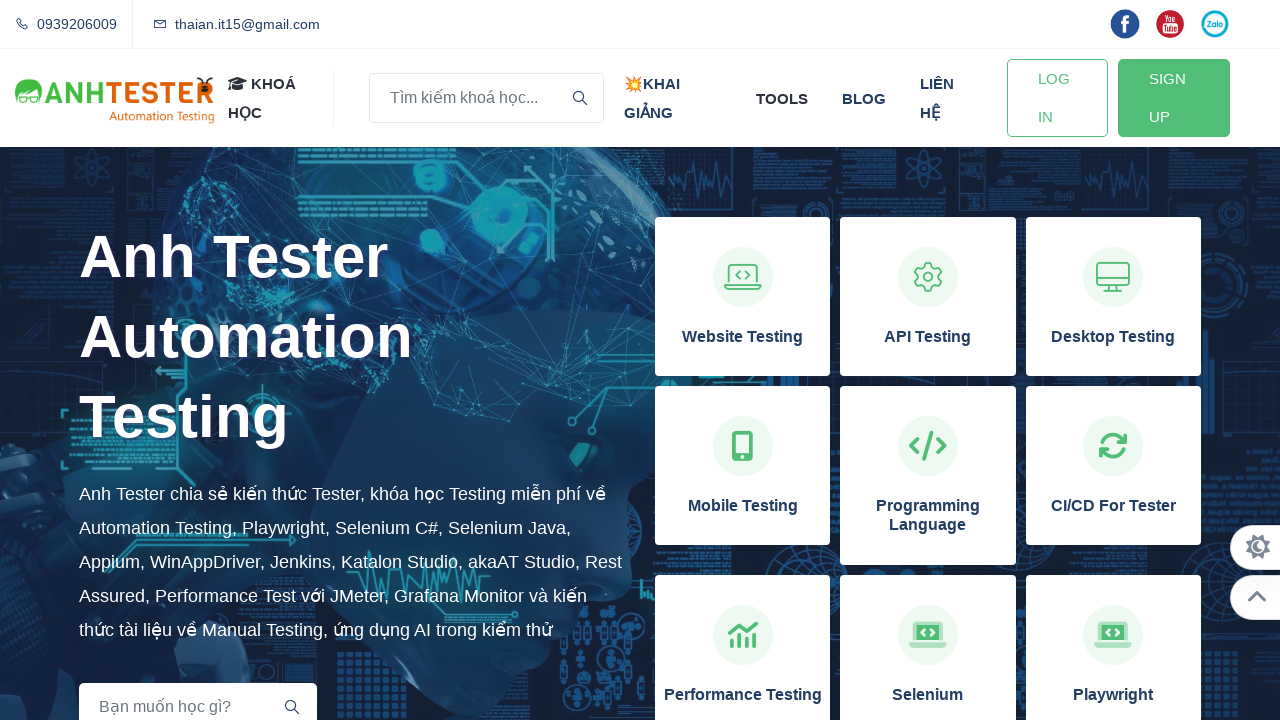

Clicked login button to navigate to login page at (1057, 98) on a#btn-login
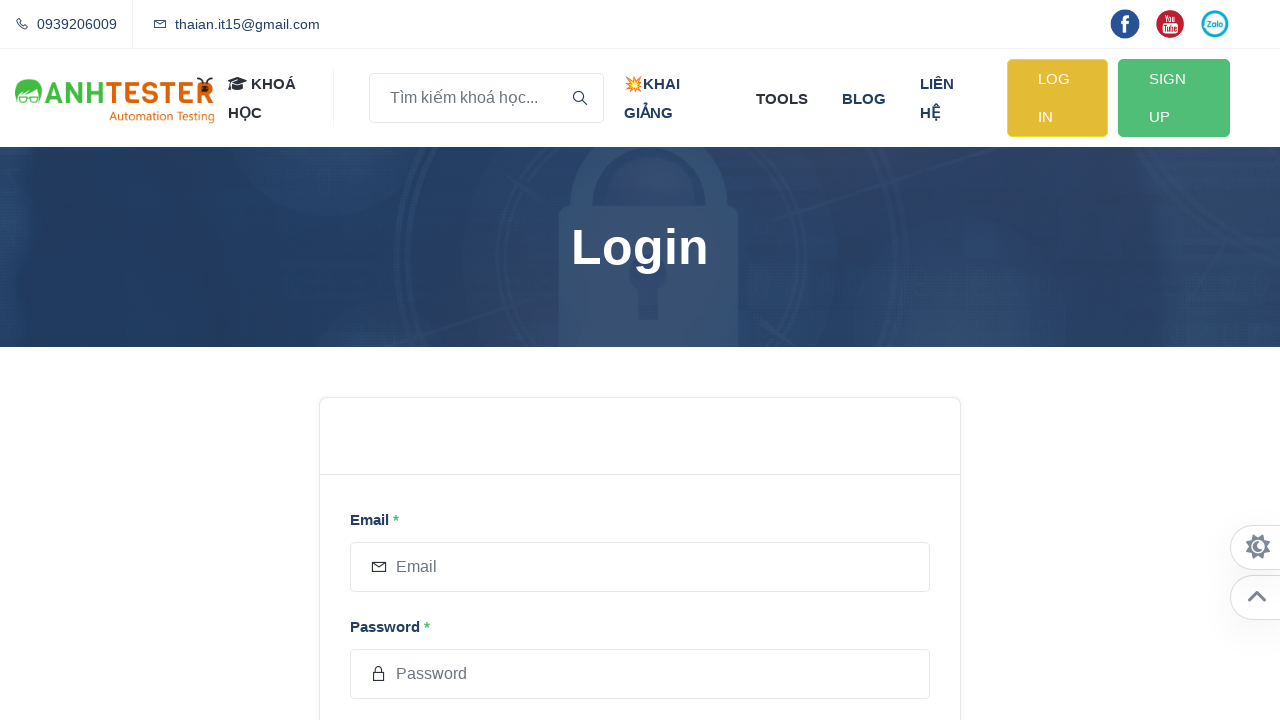

Login page loaded and DOM content ready
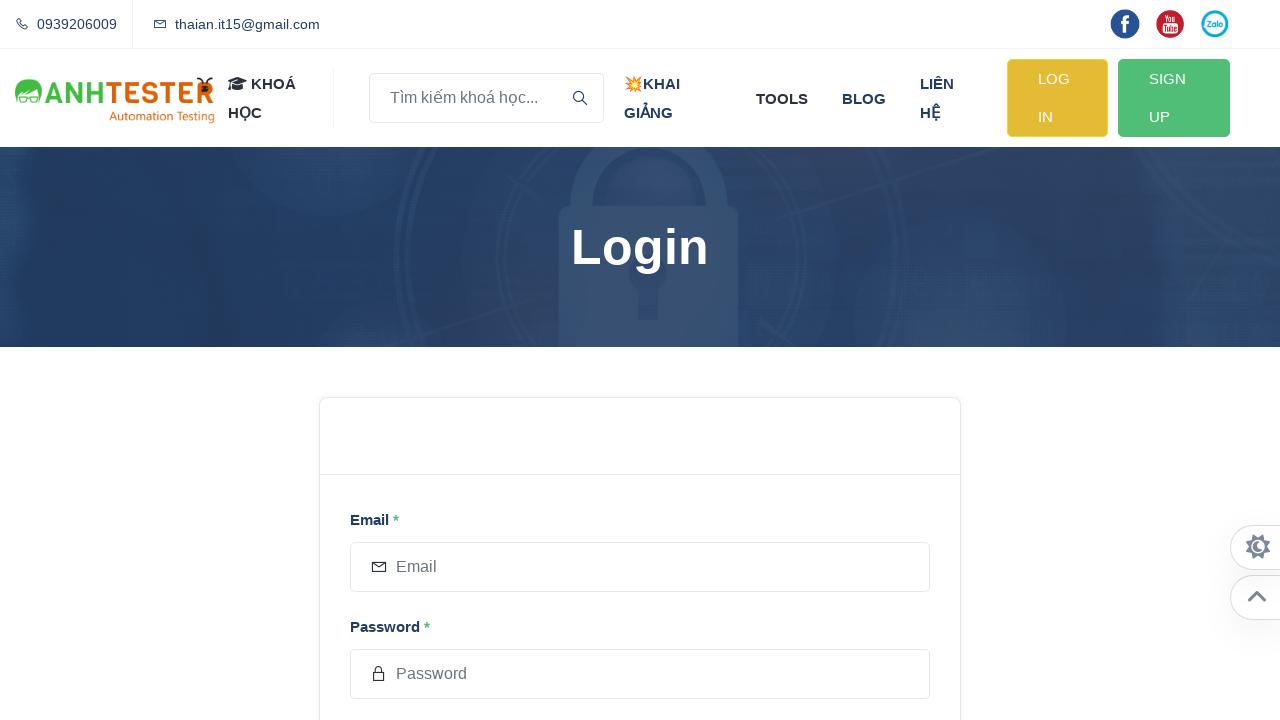

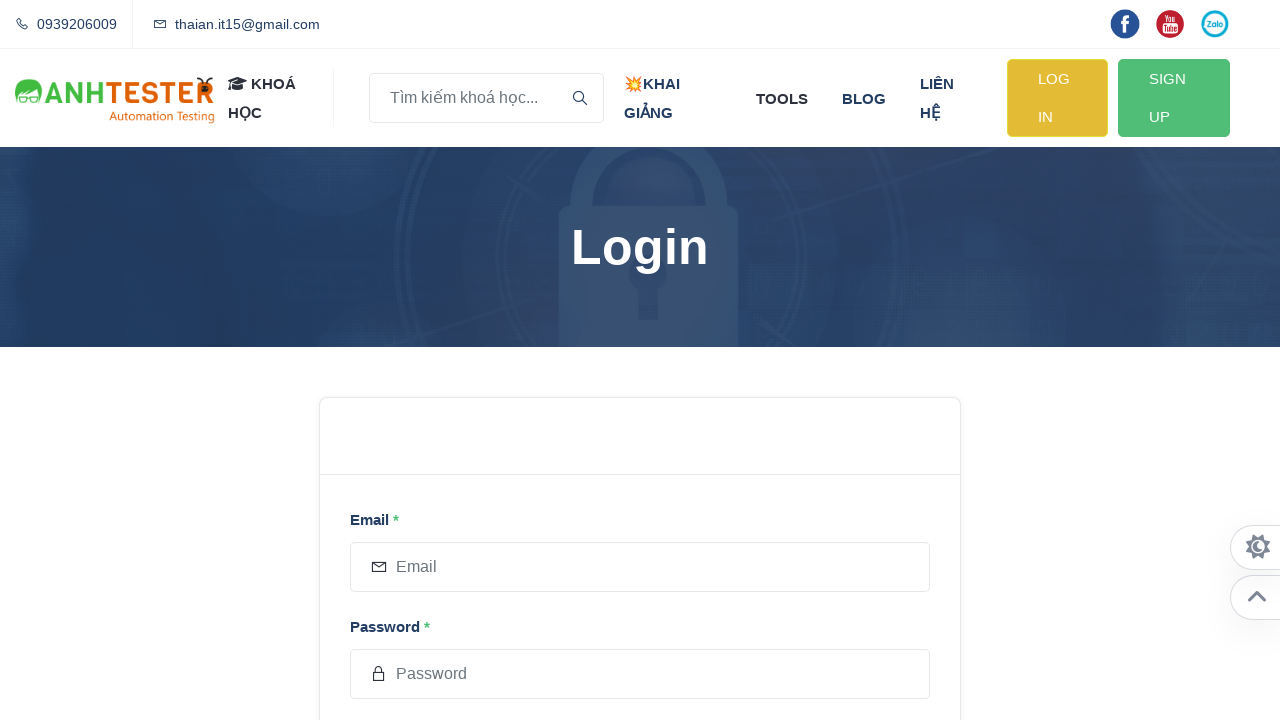